Navigates to the OrangeHRM demo page and verifies that the page title is "OrangeHRM".

Starting URL: http://alchemy.hguy.co/orangehrm

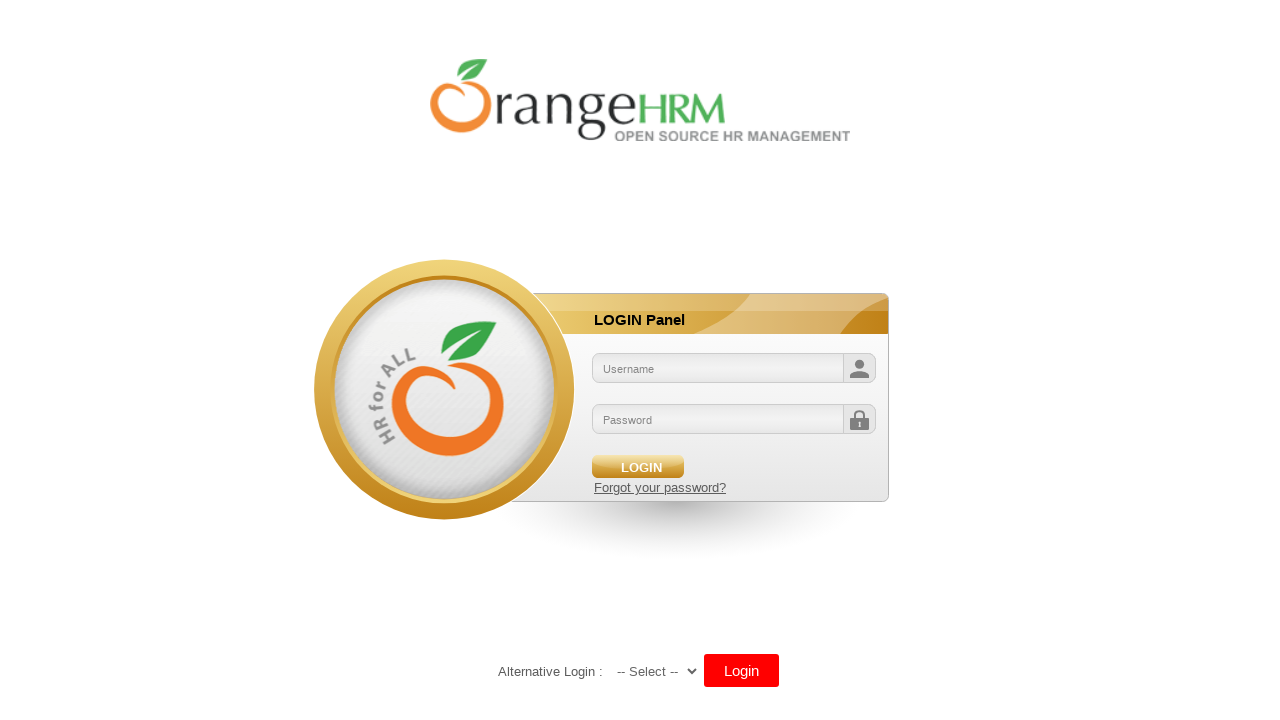

Navigated to OrangeHRM demo page at http://alchemy.hguy.co/orangehrm
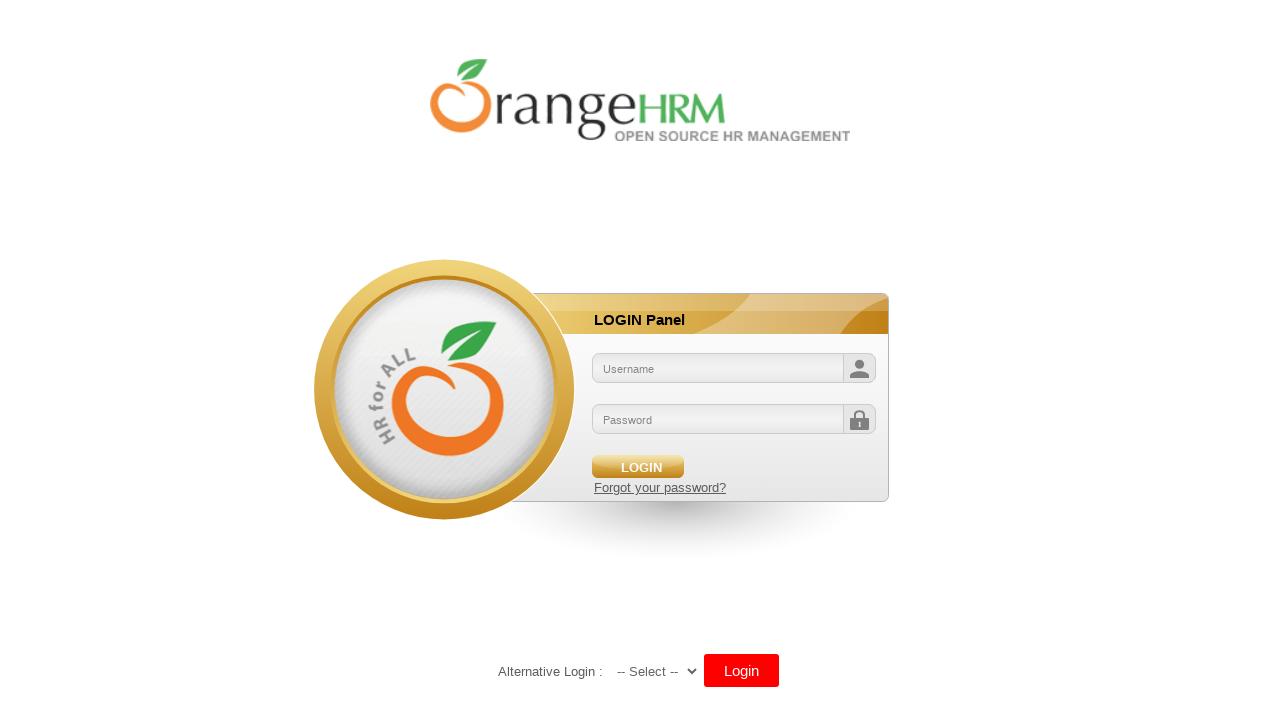

Page fully loaded (domcontentloaded state)
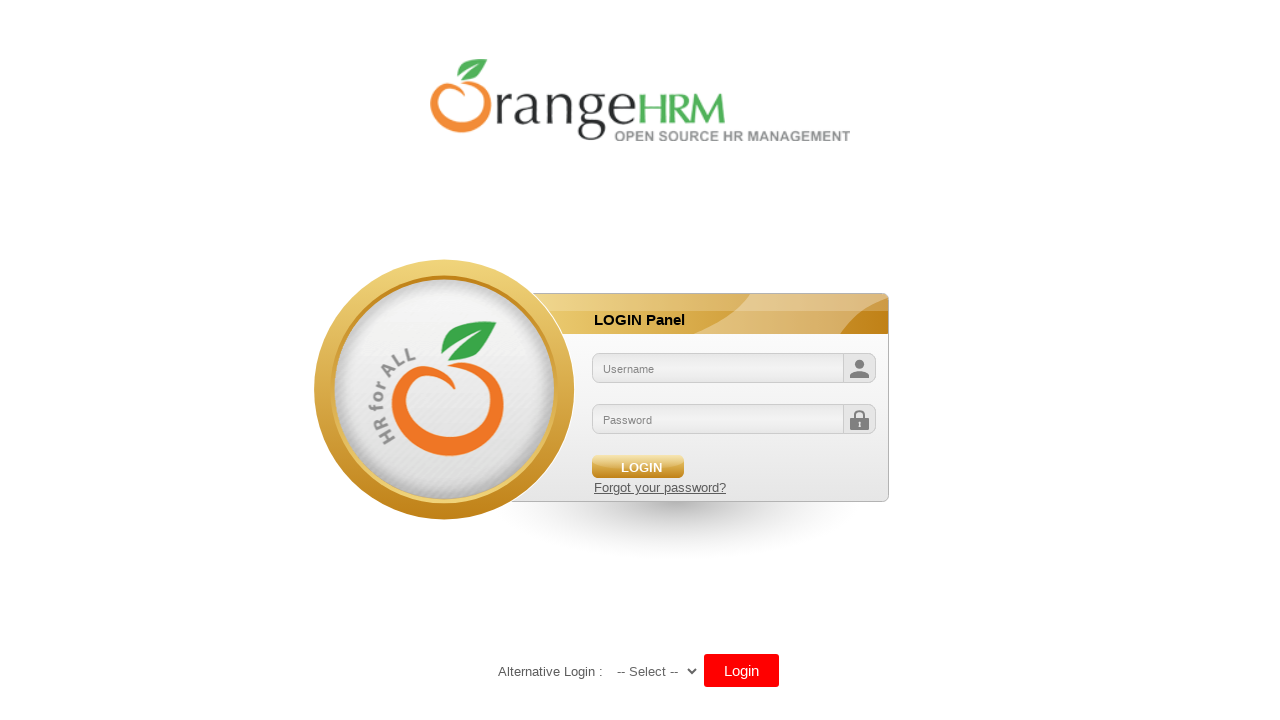

Retrieved page title: OrangeHRM
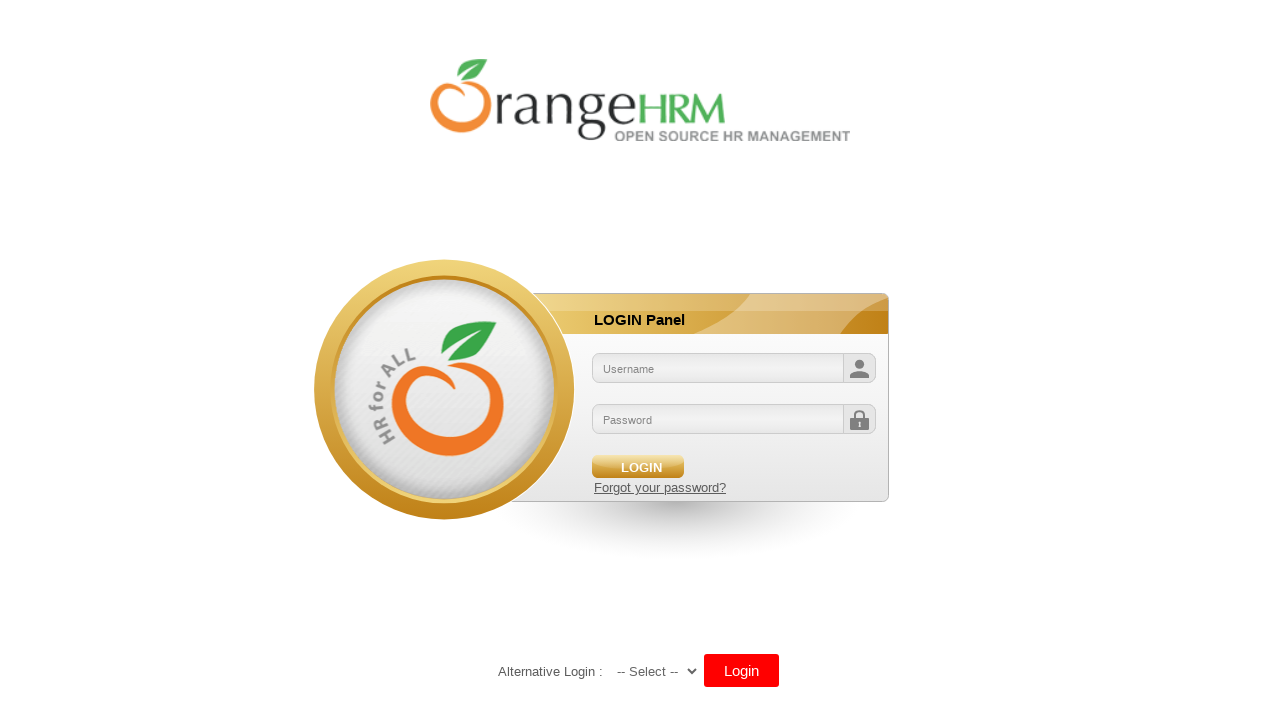

Verified page title matches expected value 'OrangeHRM'
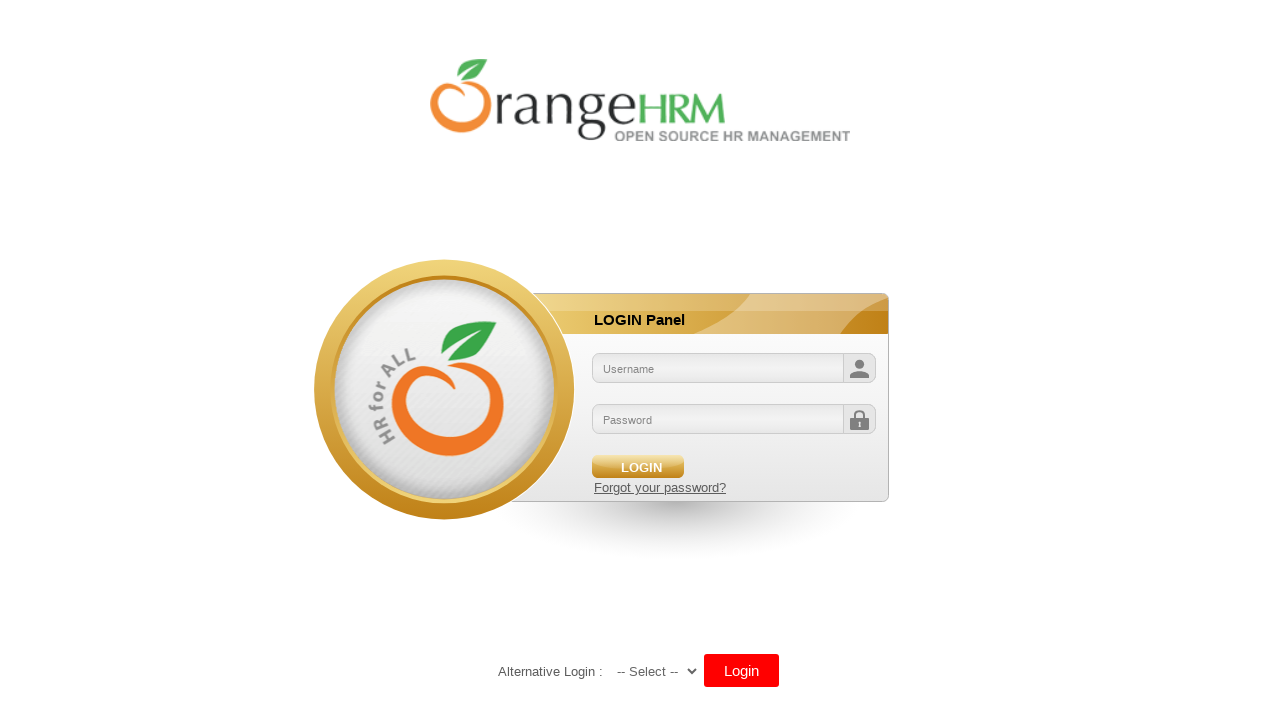

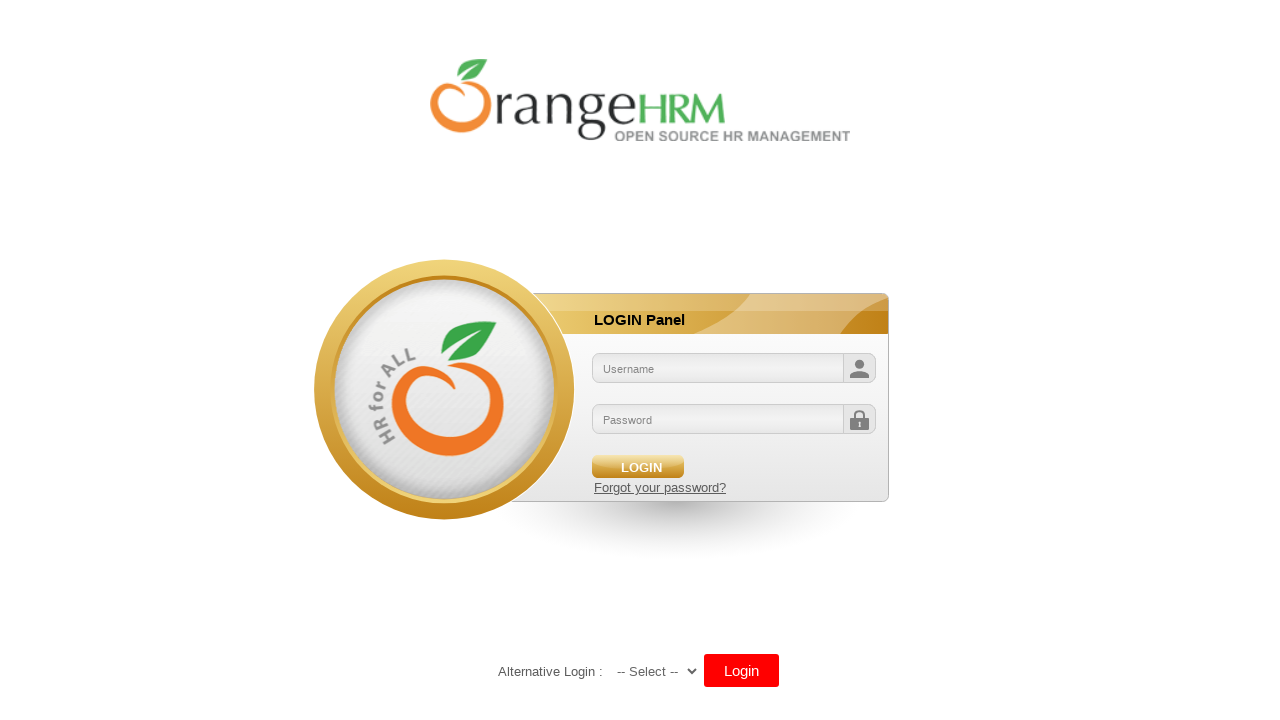